Tests dropdown selection functionality by selecting options using different methods (visible text, index, and value) and verifying all available options

Starting URL: https://training-support.net/webelements/selects

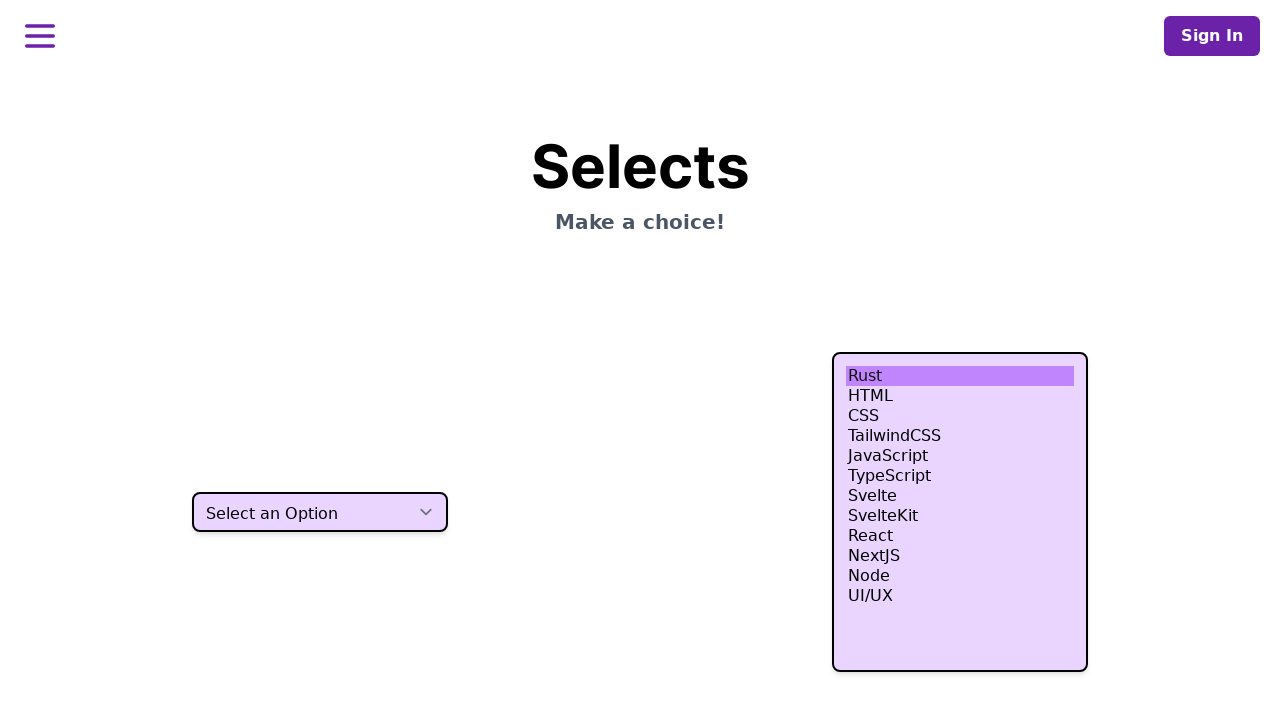

Located dropdown element with selector 'select.h-10'
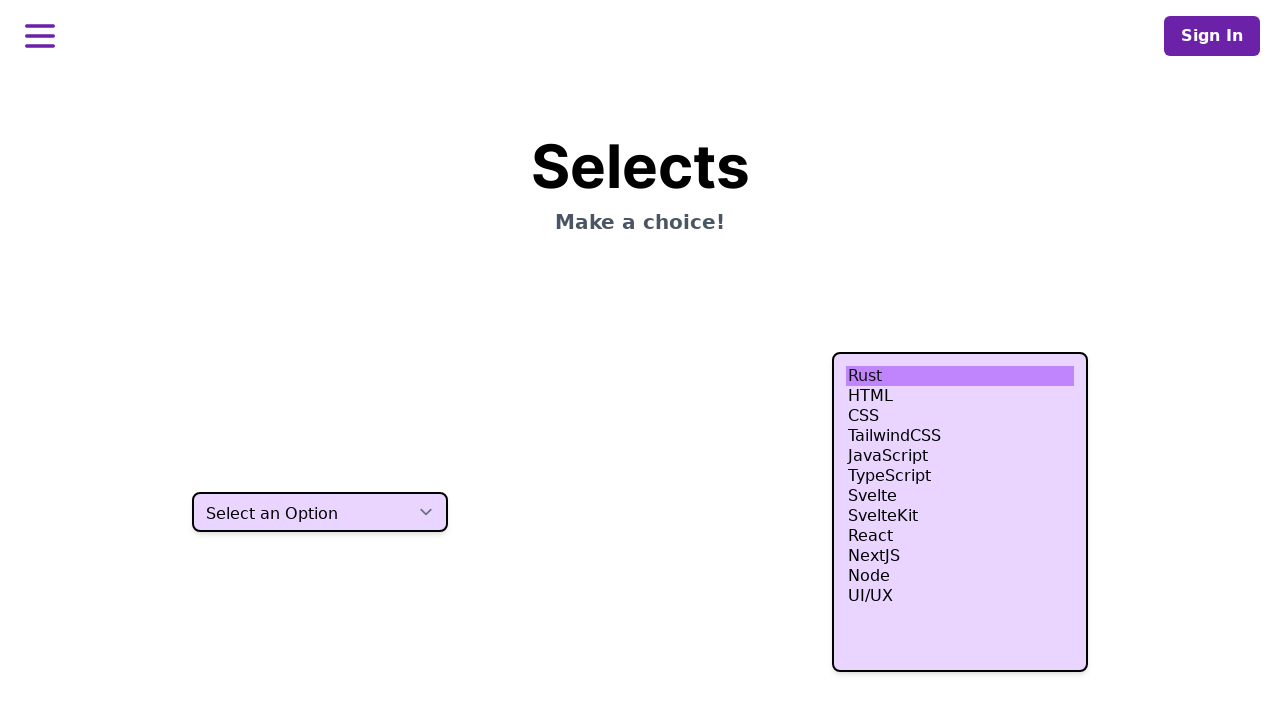

Selected dropdown option by visible text 'Two' on select.h-10
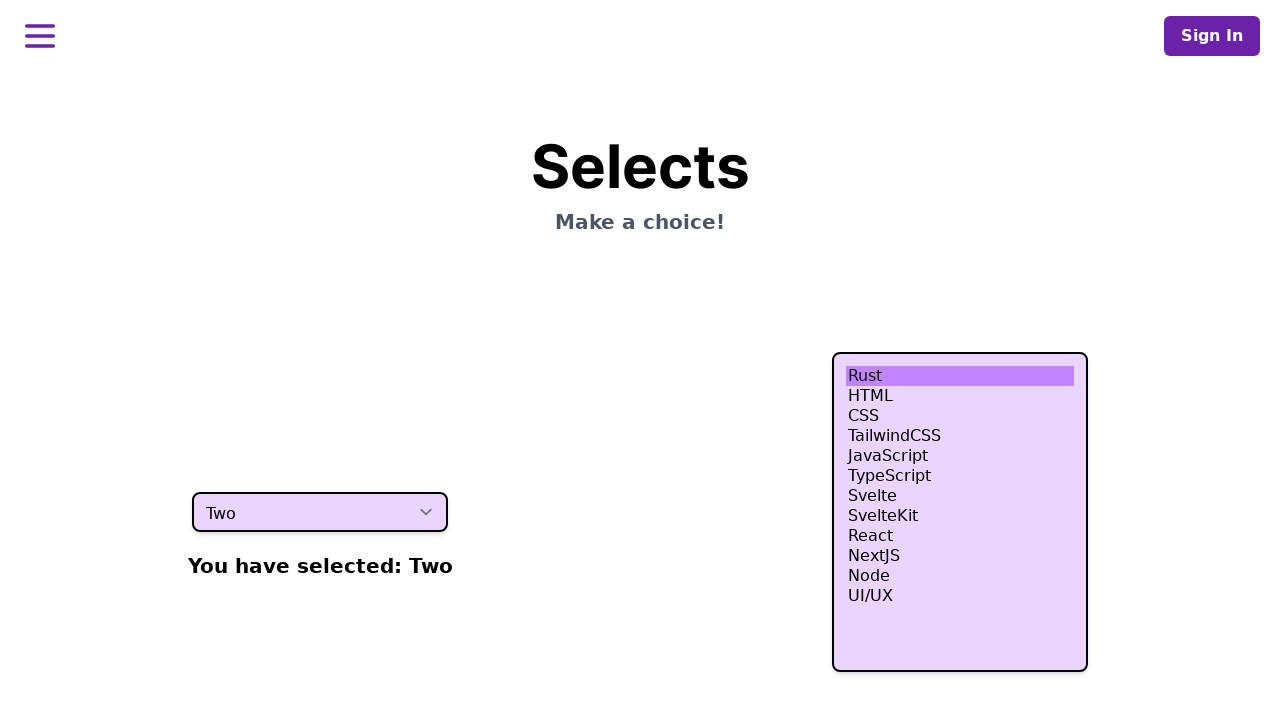

Selected dropdown option by index 3 on select.h-10
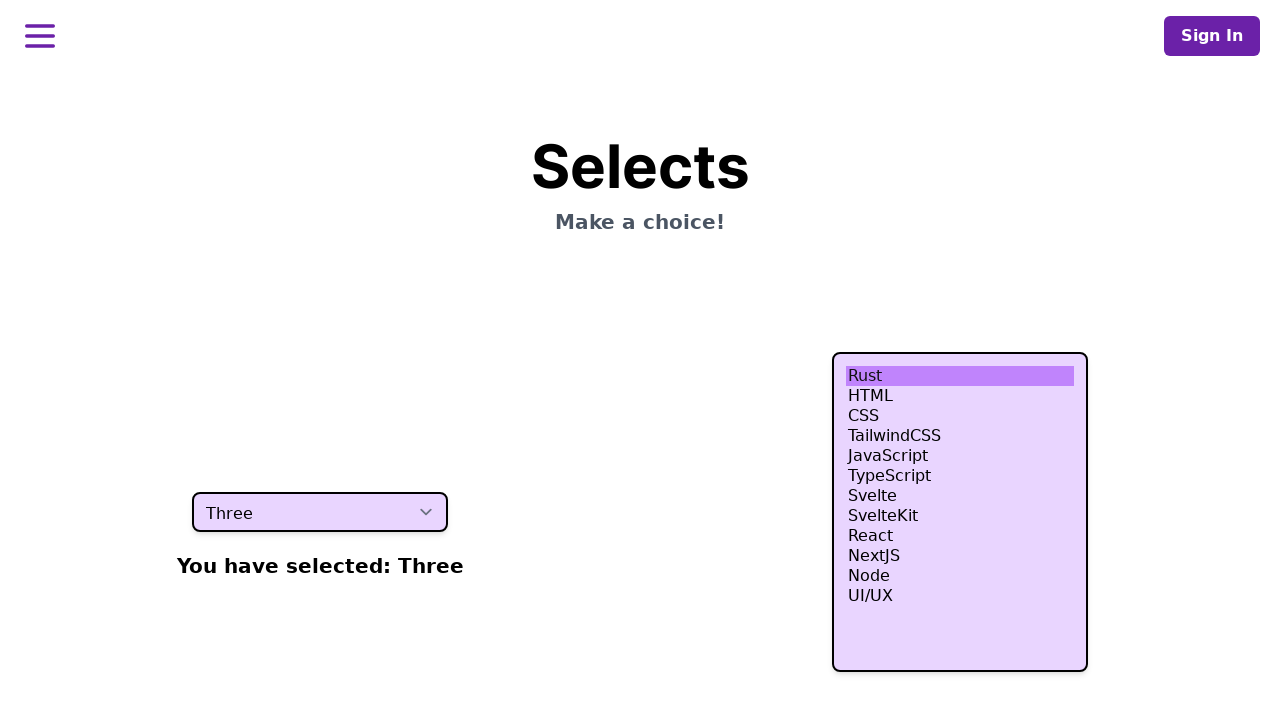

Selected dropdown option by value 'four' on select.h-10
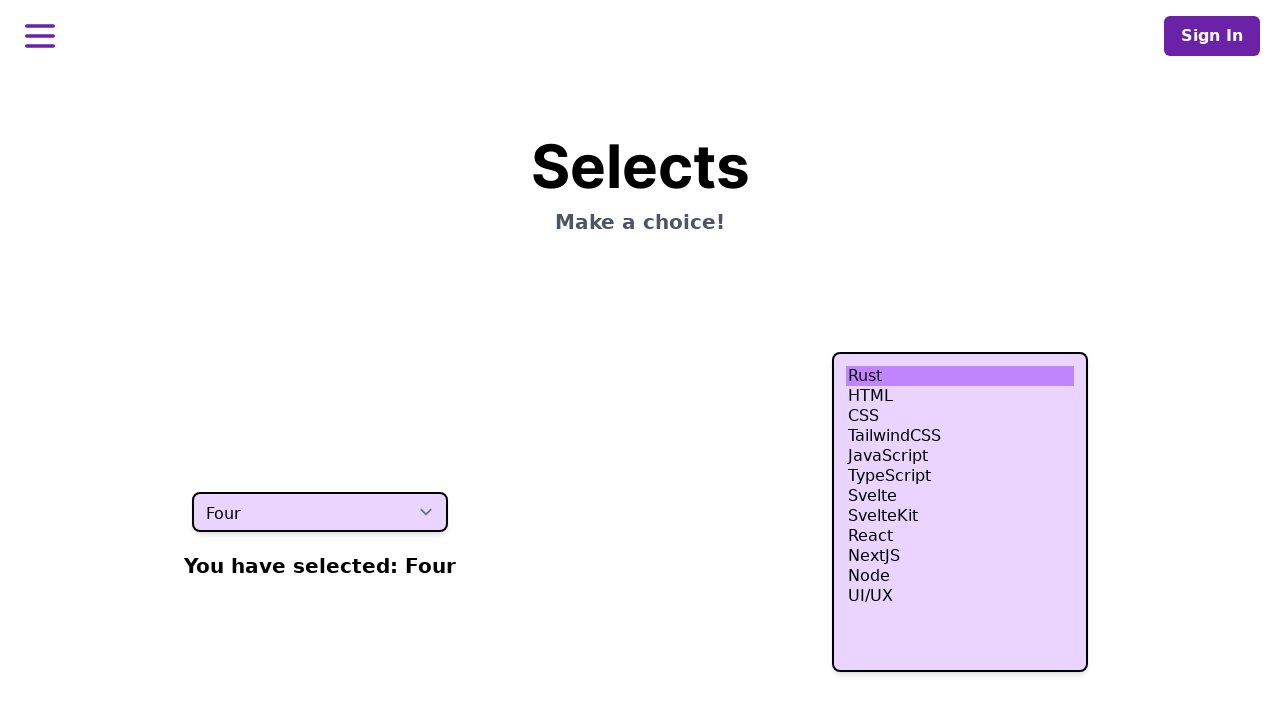

Retrieved all available dropdown options for verification
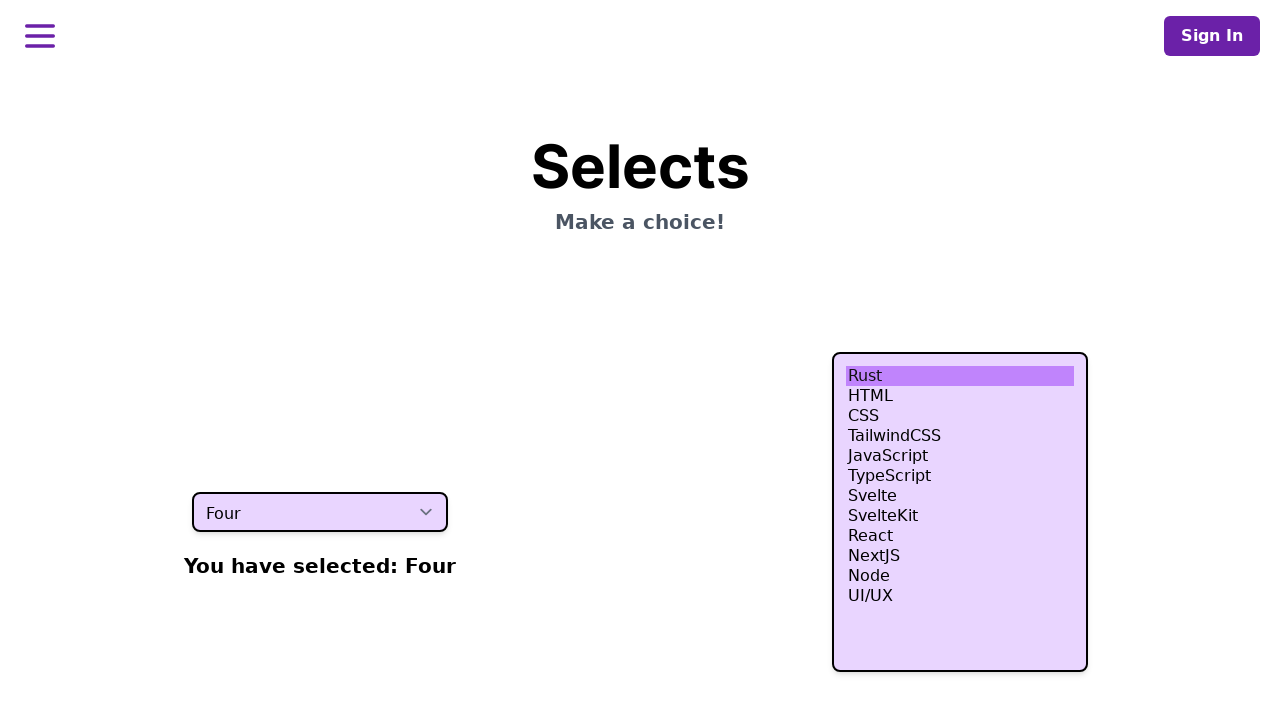

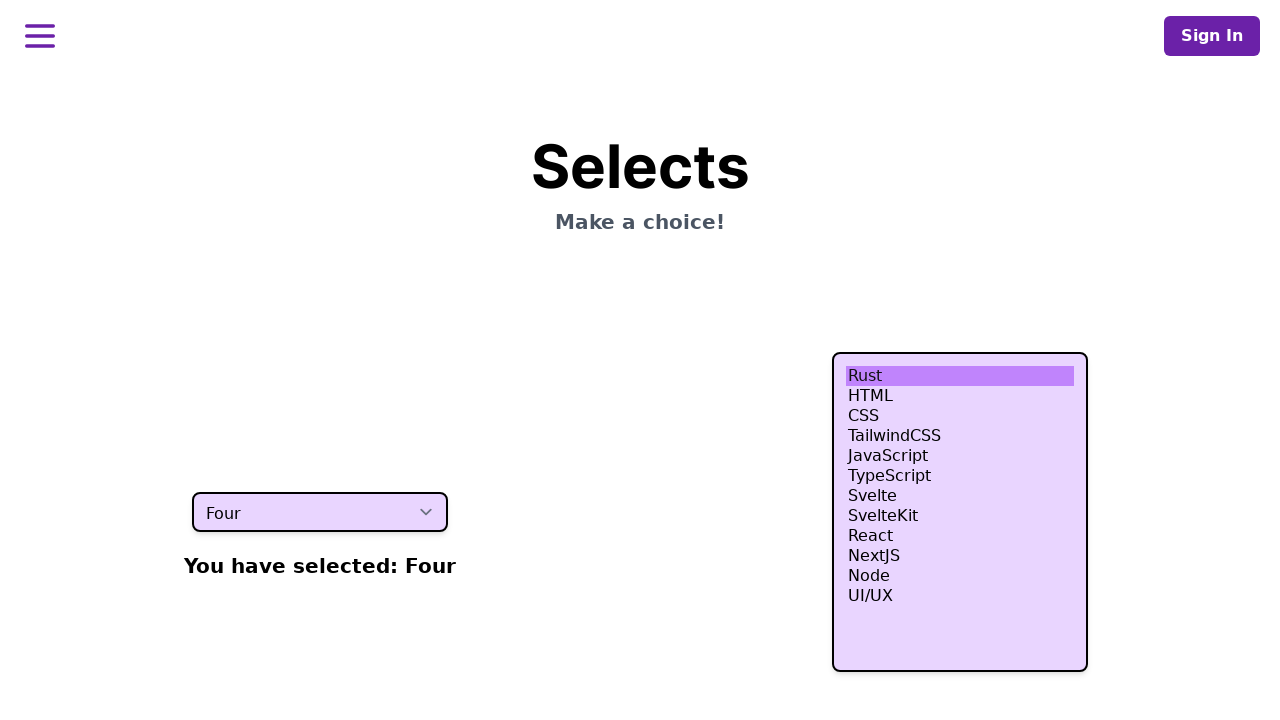